Tests JavaScript alert handling by clicking a button that triggers an alert dialog and then dismissing it by clicking Cancel

Starting URL: https://testautomationpractice.blogspot.com/

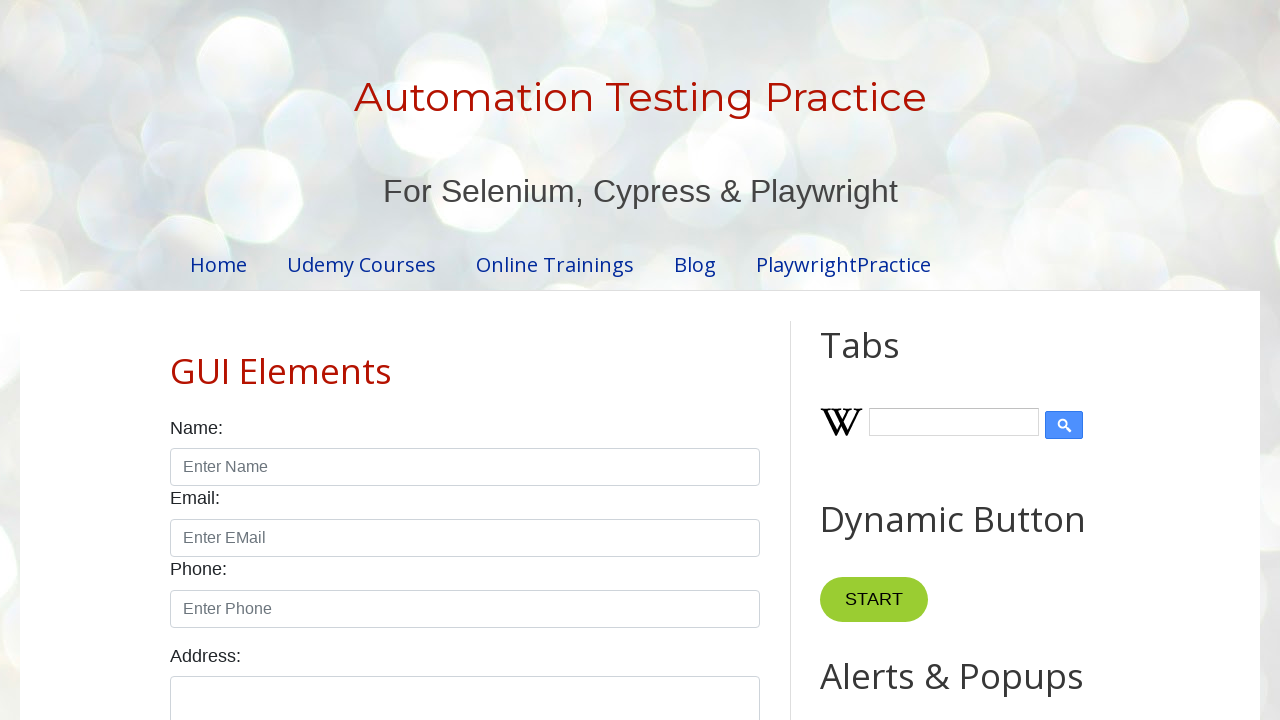

Clicked button to trigger alert dialog at (888, 361) on xpath=//*[@id='HTML9']/div[1]/button
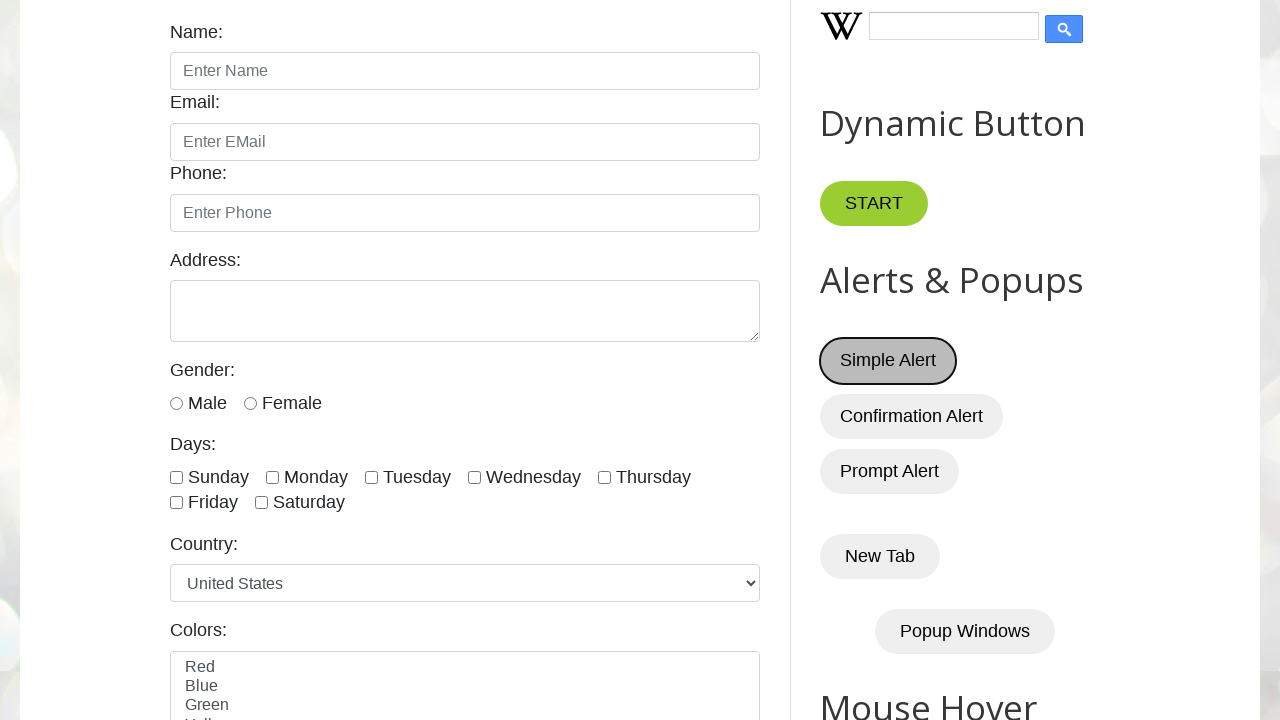

Set up dialog handler to dismiss alerts
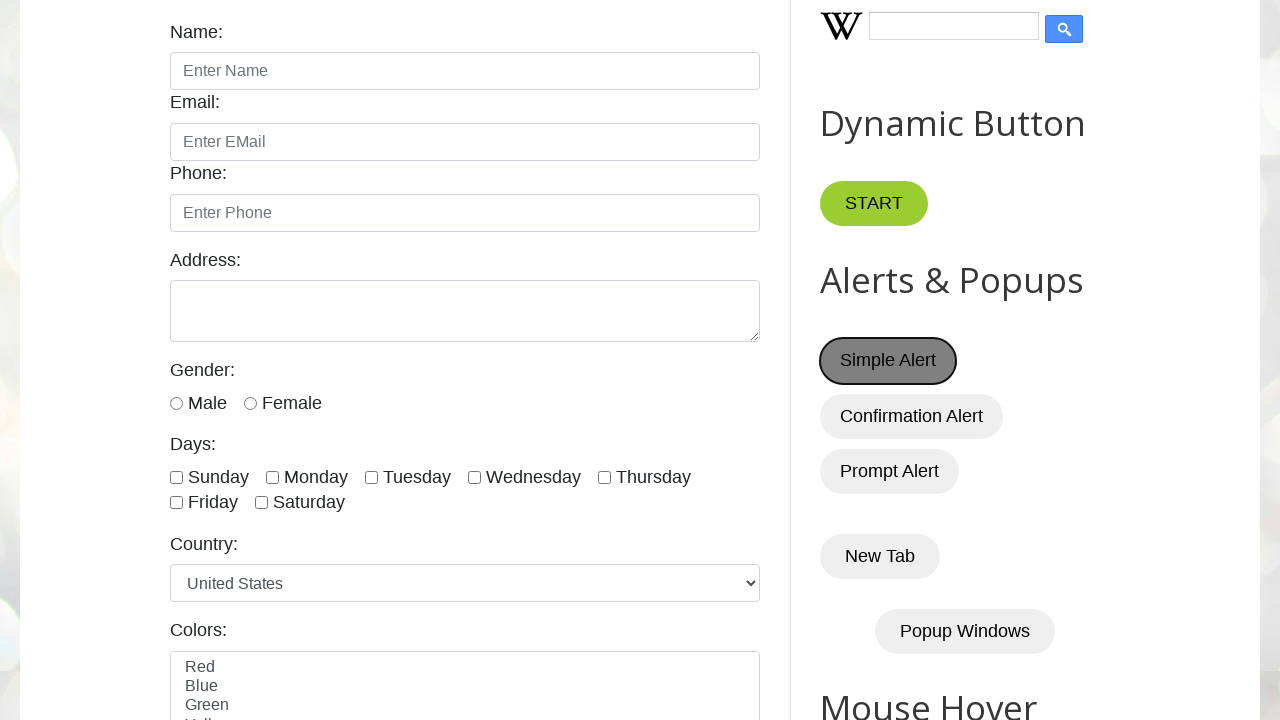

Registered explicit dialog handler
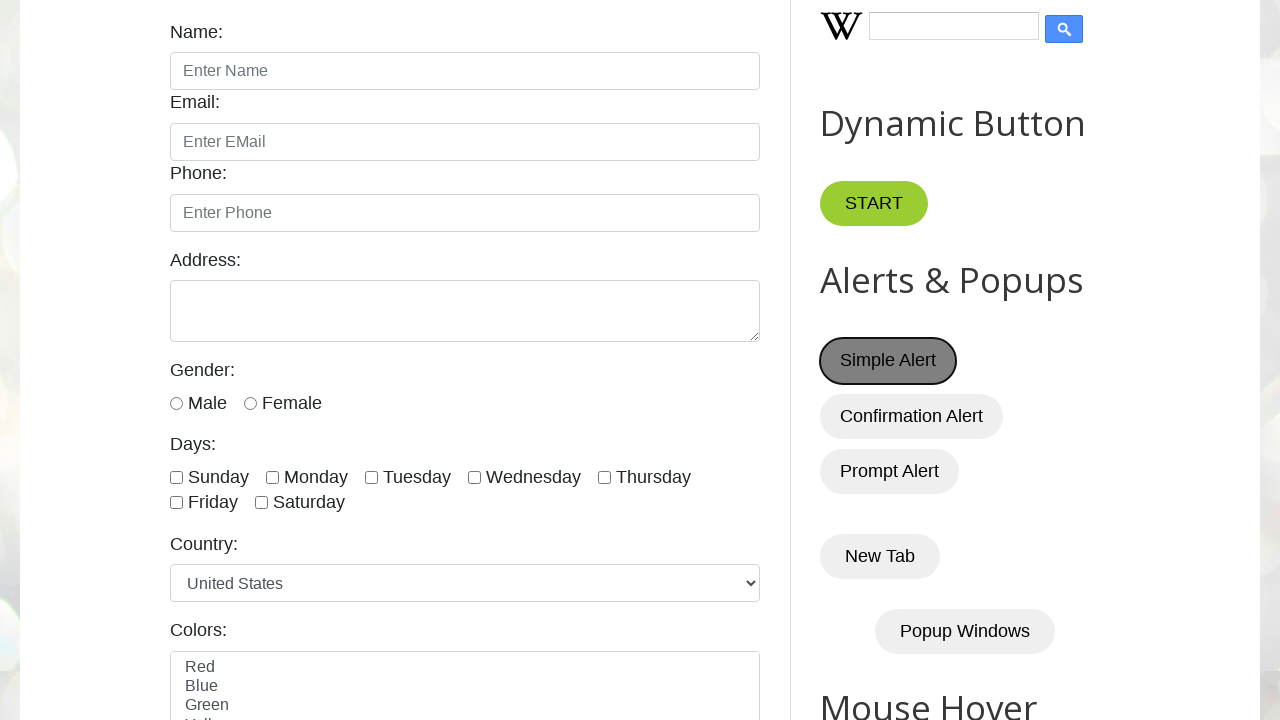

Clicked button to trigger alert dialog (second attempt) at (888, 361) on xpath=//*[@id='HTML9']/div[1]/button
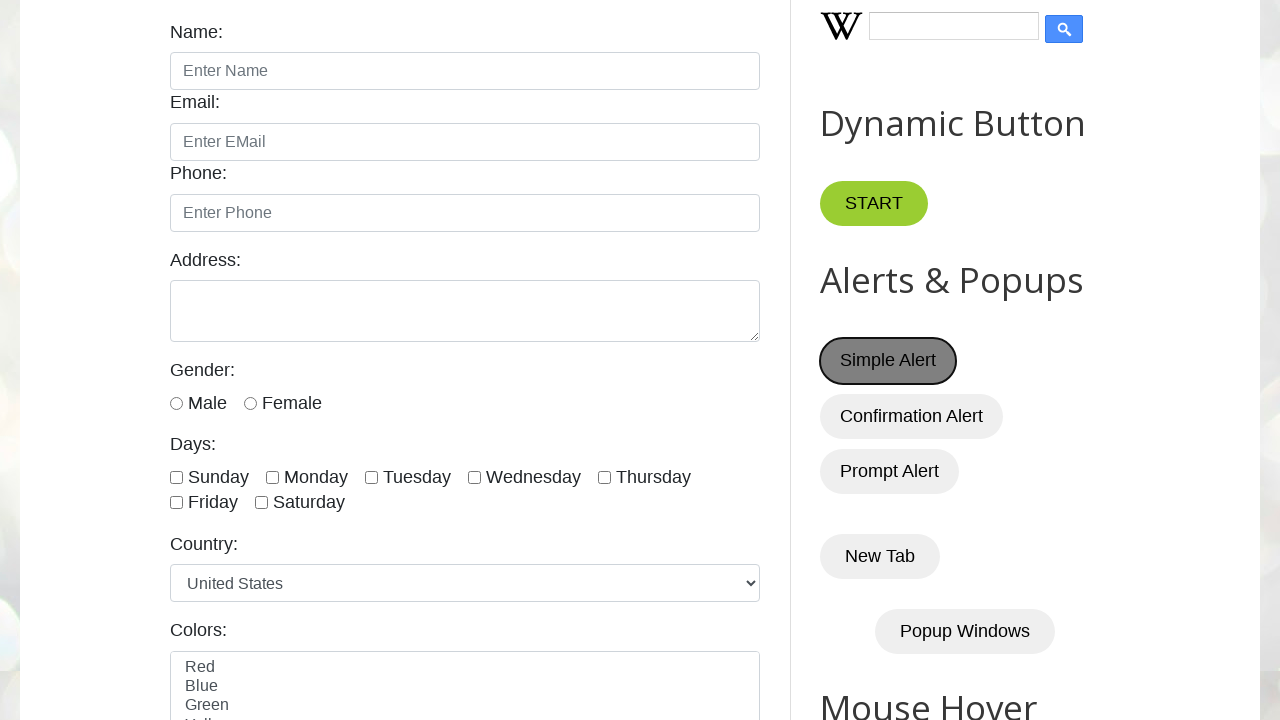

Waited for alert dialog to be dismissed
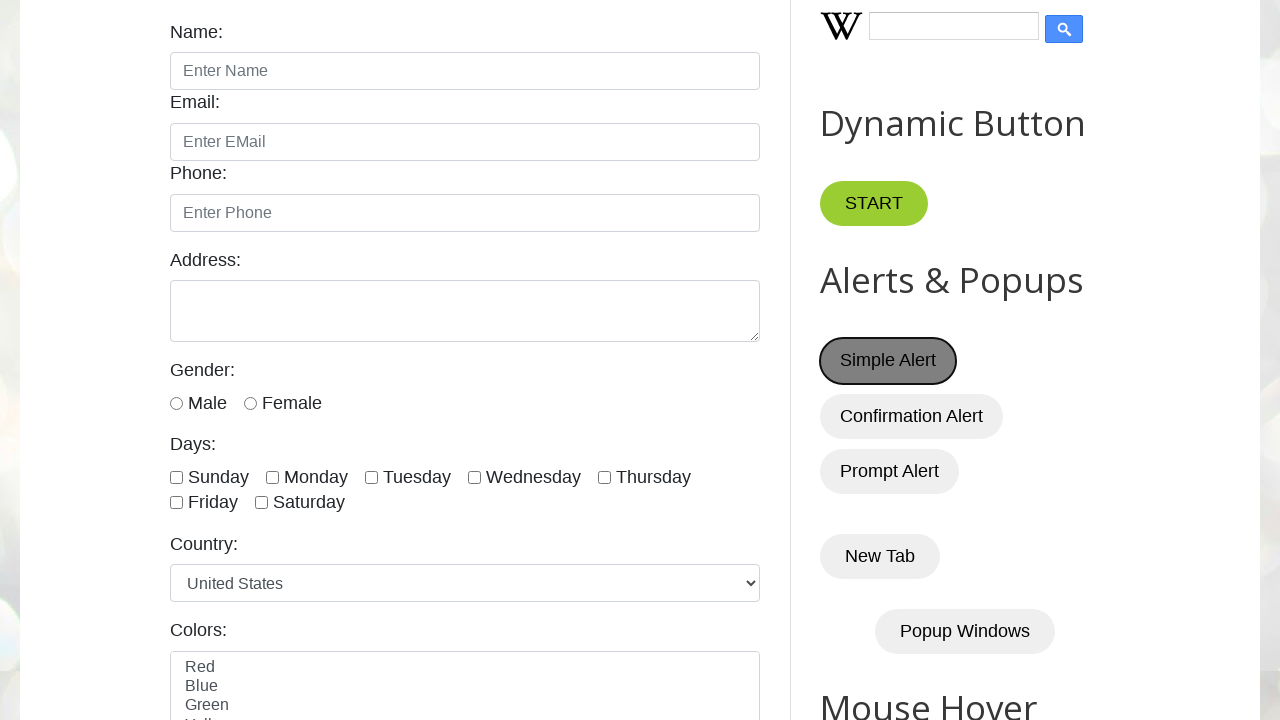

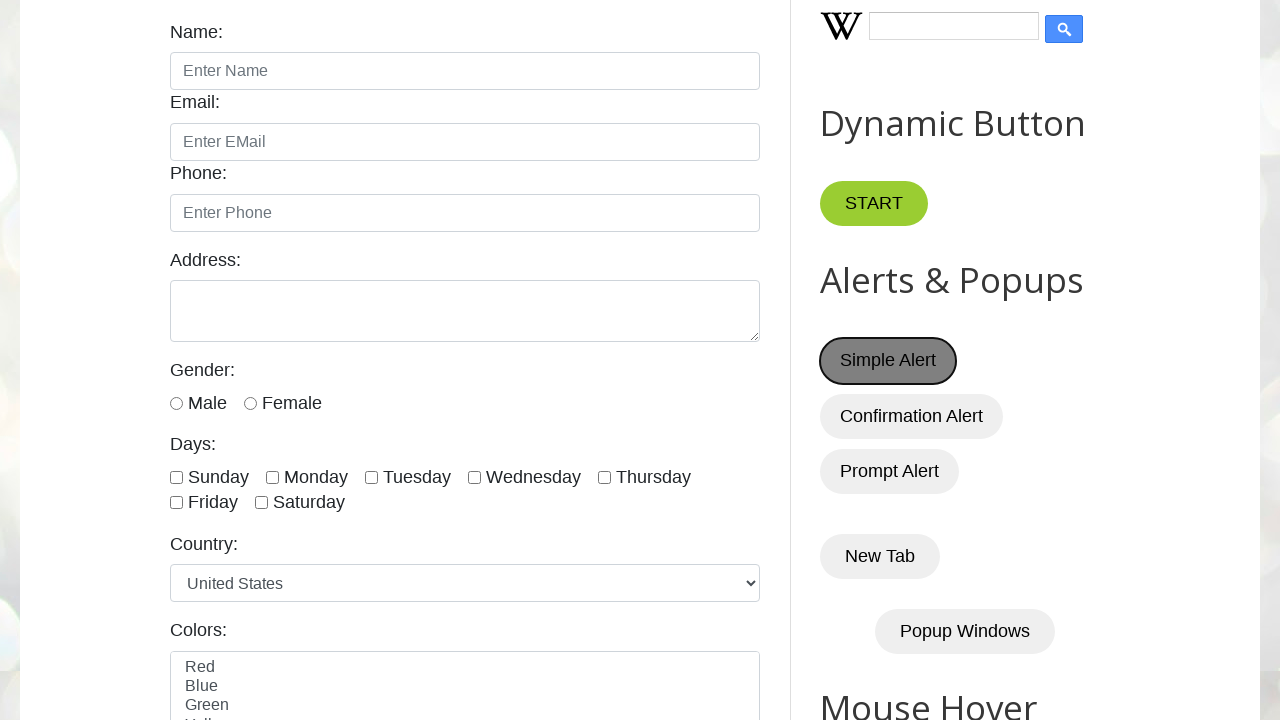